Tests popup window handling by clicking a link that opens a popup, then closing the popup window while keeping the parent window open

Starting URL: https://omayo.blogspot.com/

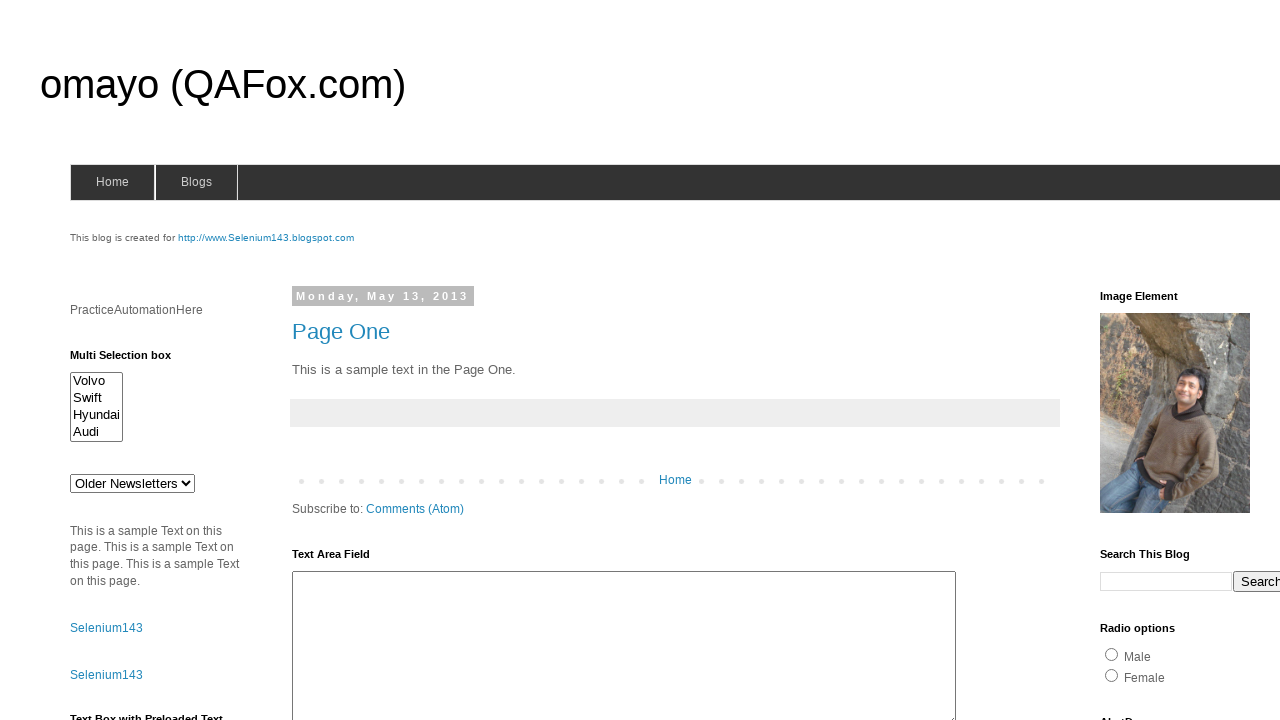

Clicked link to open popup window at (132, 360) on xpath=//a[.='Open a popup window']
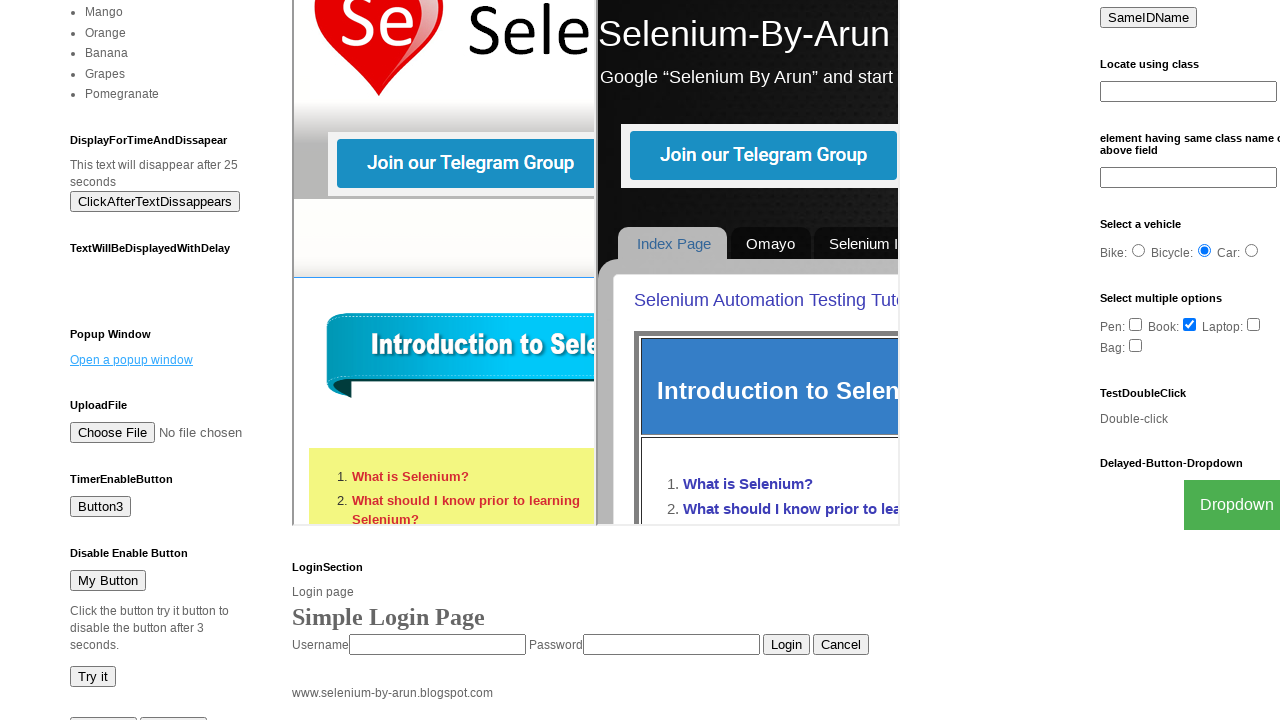

Popup window opened and retrieved
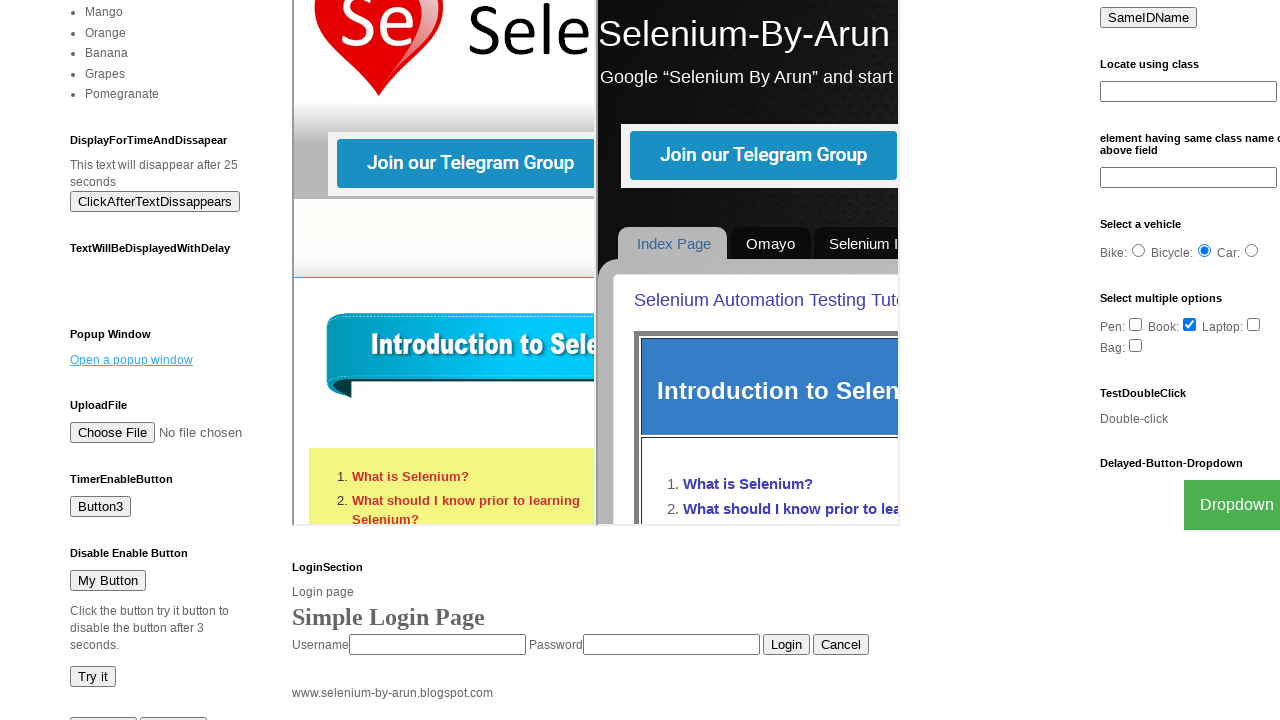

Closed popup window while keeping parent window open
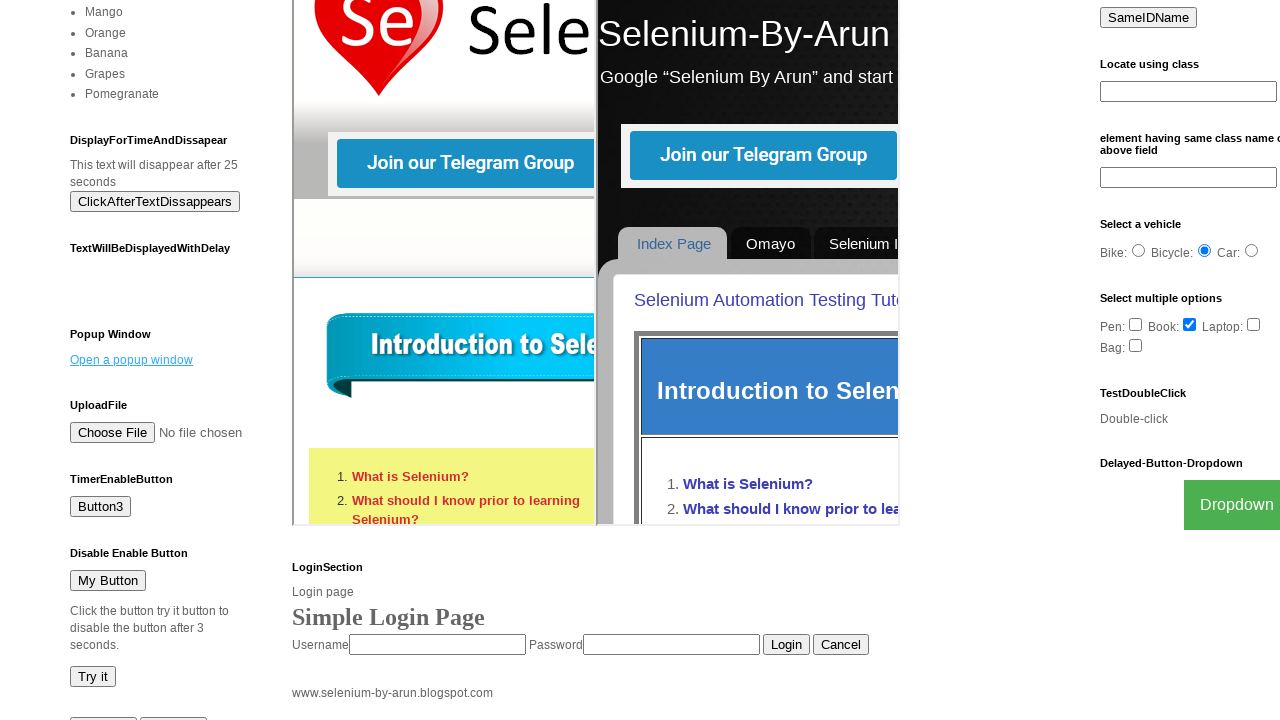

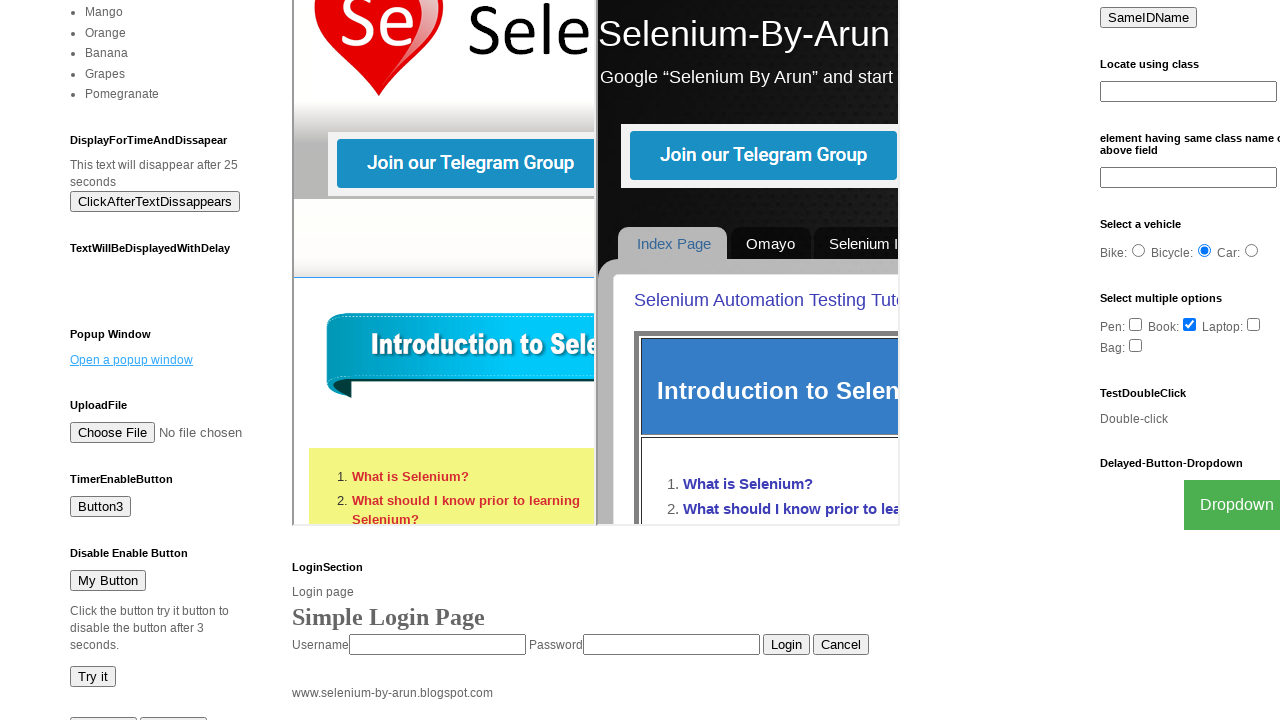